Tests autocomplete functionality by typing partial text, navigating through suggestions with arrow keys, and verifying the selected value

Starting URL: https://www.qaclickacademy.com/practice.php

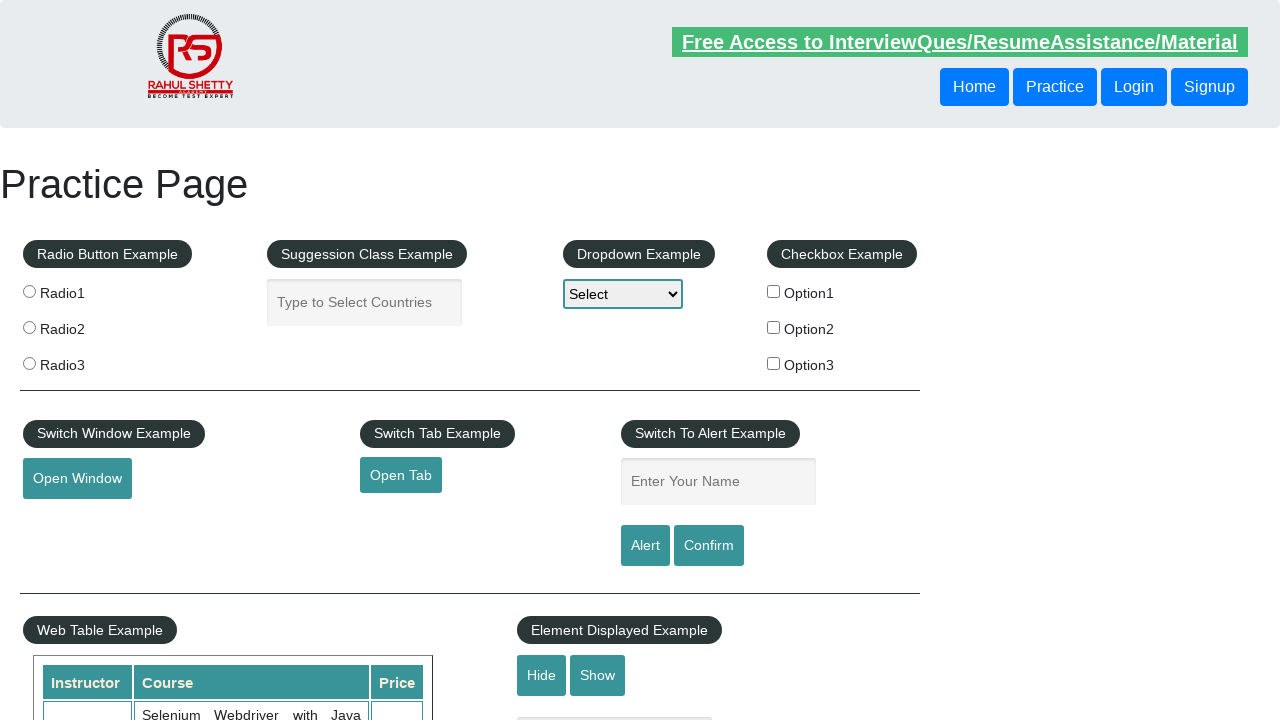

Scrolled down 500px to make autocomplete field visible
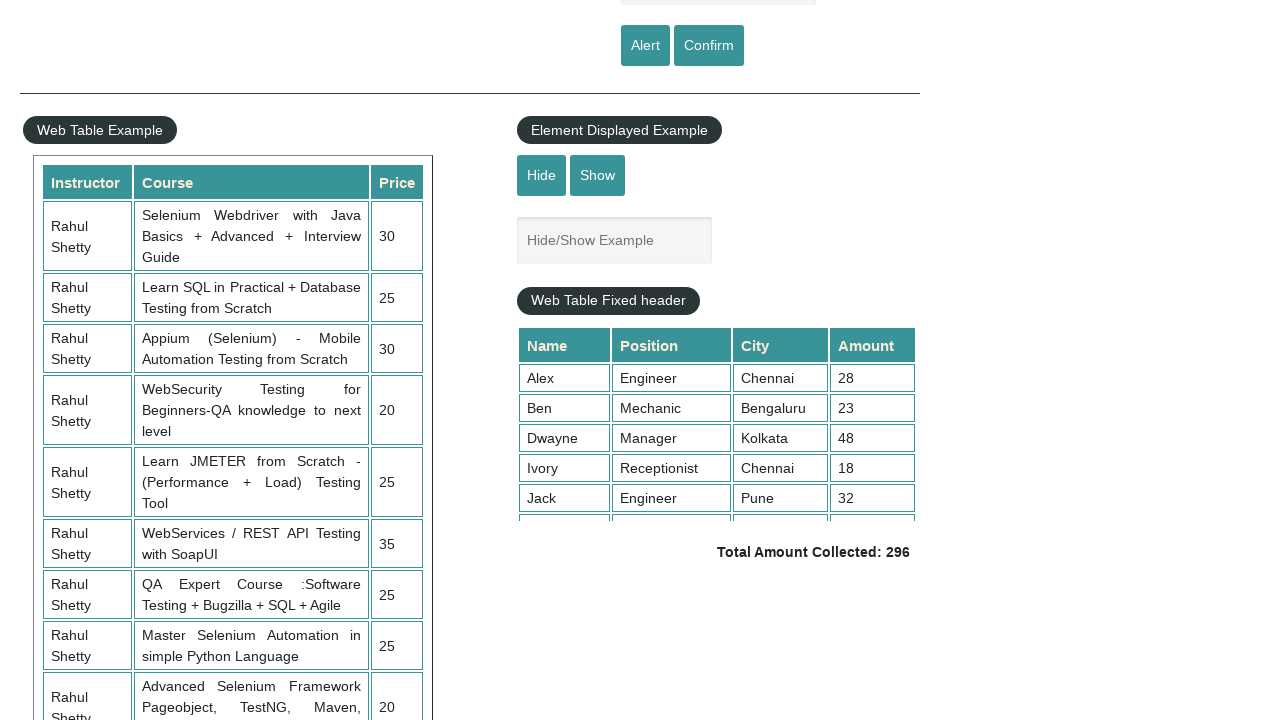

Typed 'Ind' in autocomplete field on #autocomplete
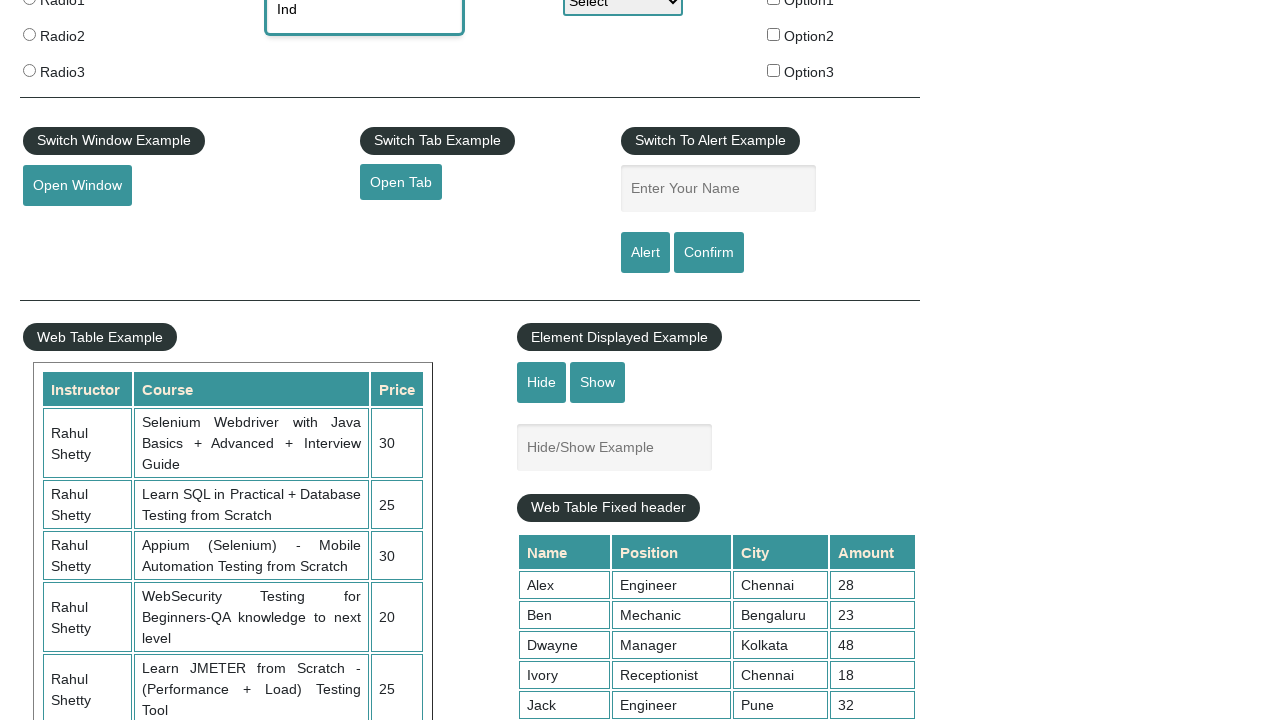

Autocomplete suggestions appeared
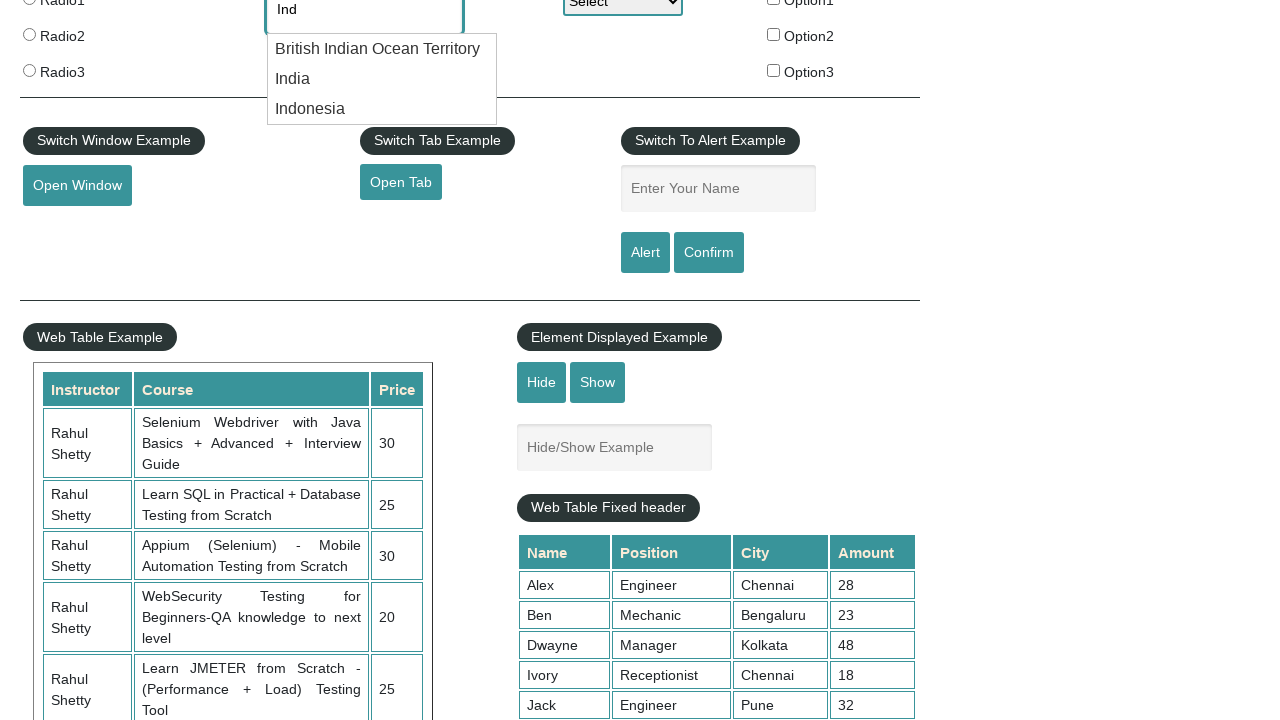

Pressed ArrowDown to navigate to first suggestion on #autocomplete
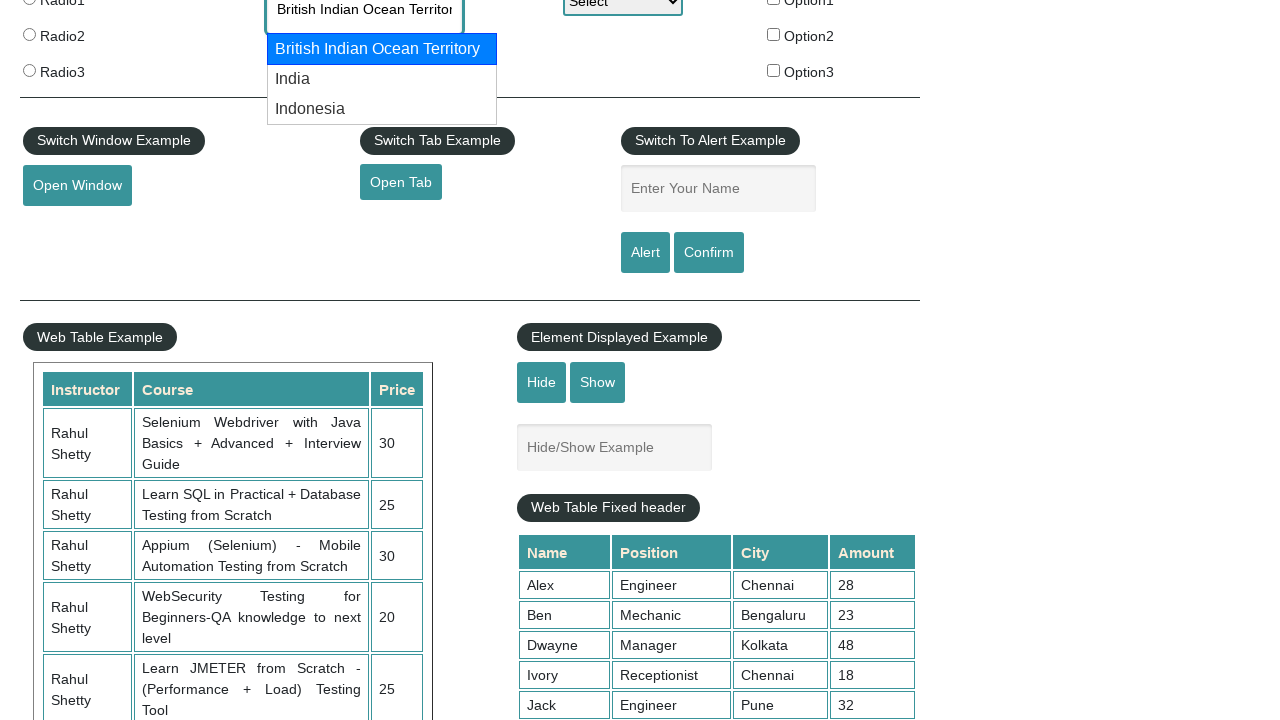

Pressed ArrowDown to navigate to second suggestion on #autocomplete
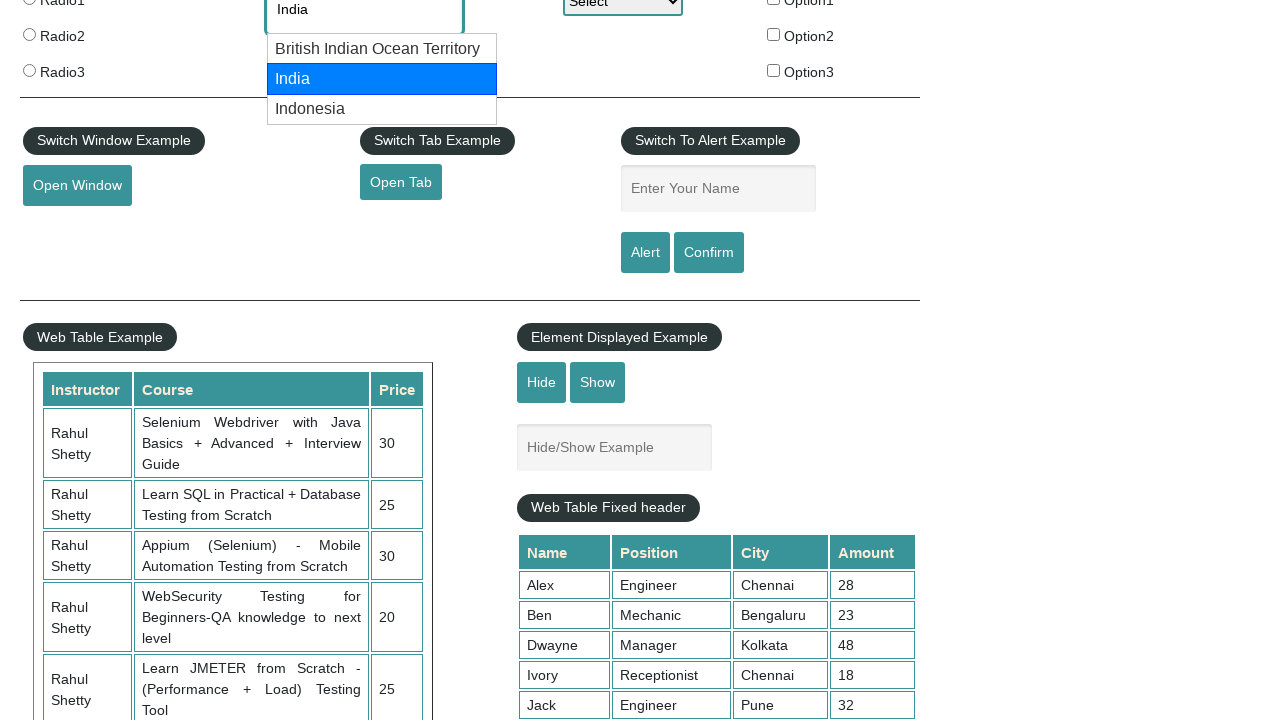

Retrieved selected autocomplete value: None
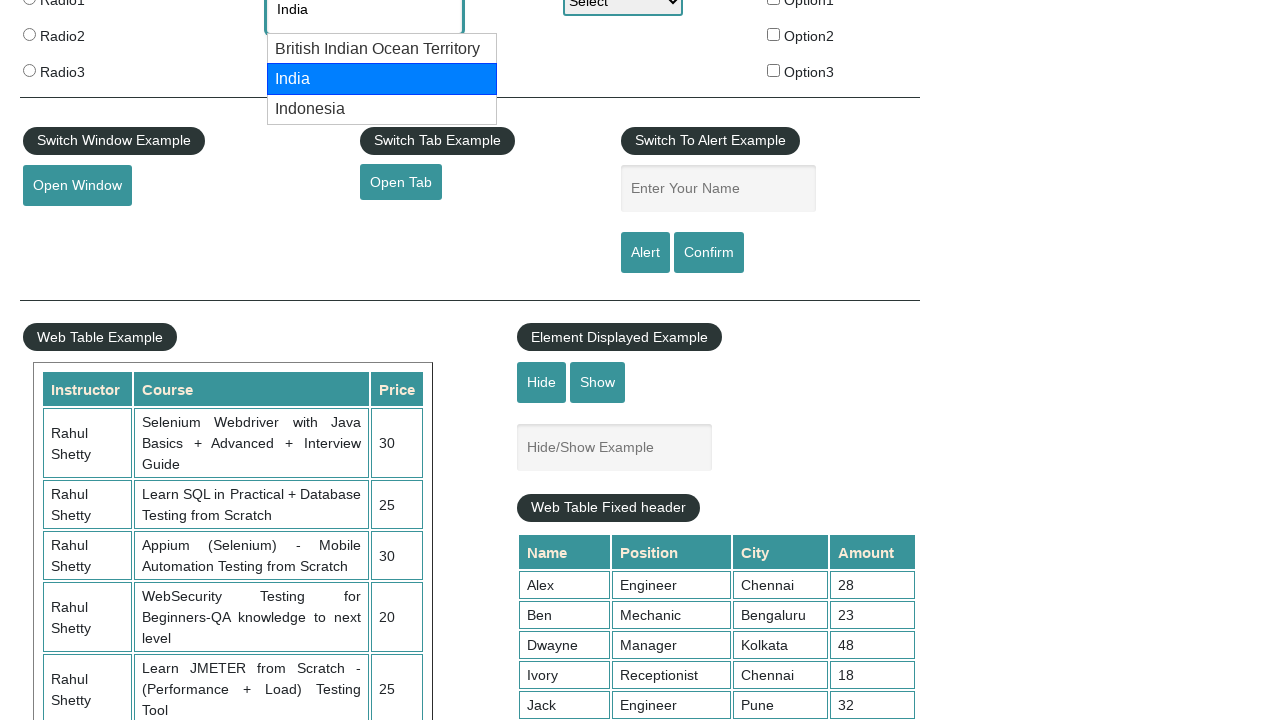

Counted 3 autocomplete suggestions in the list
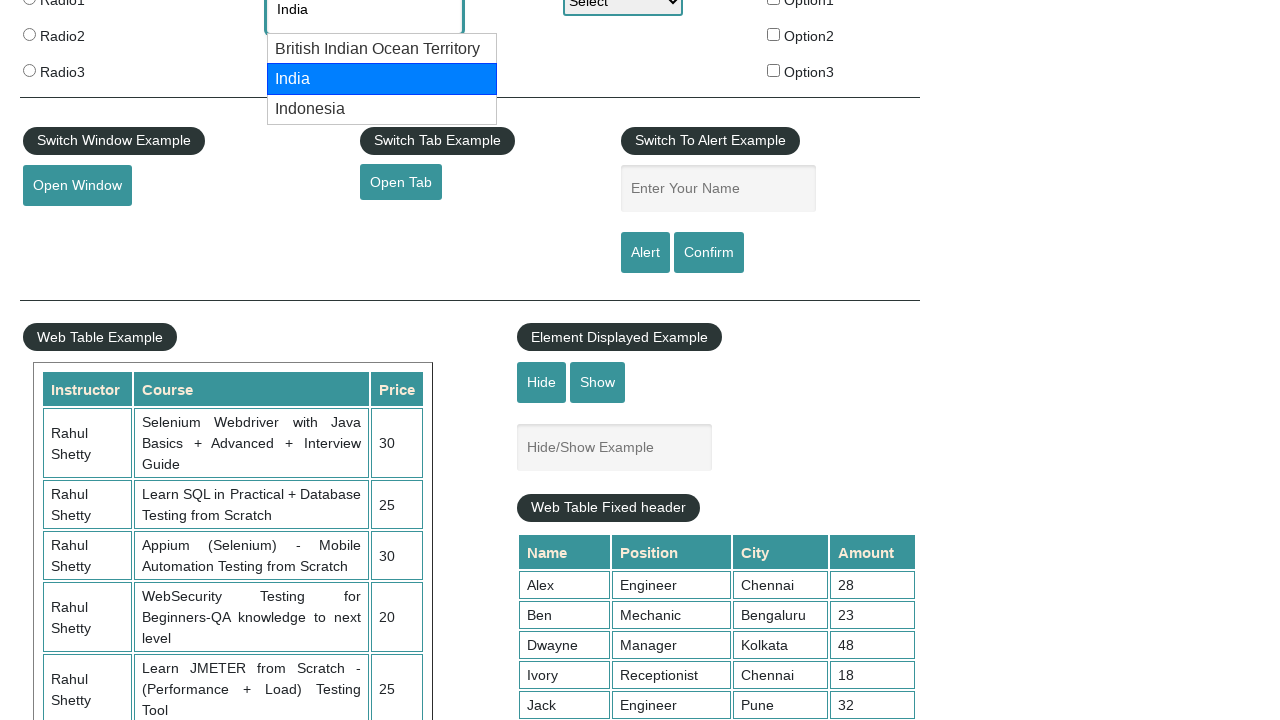

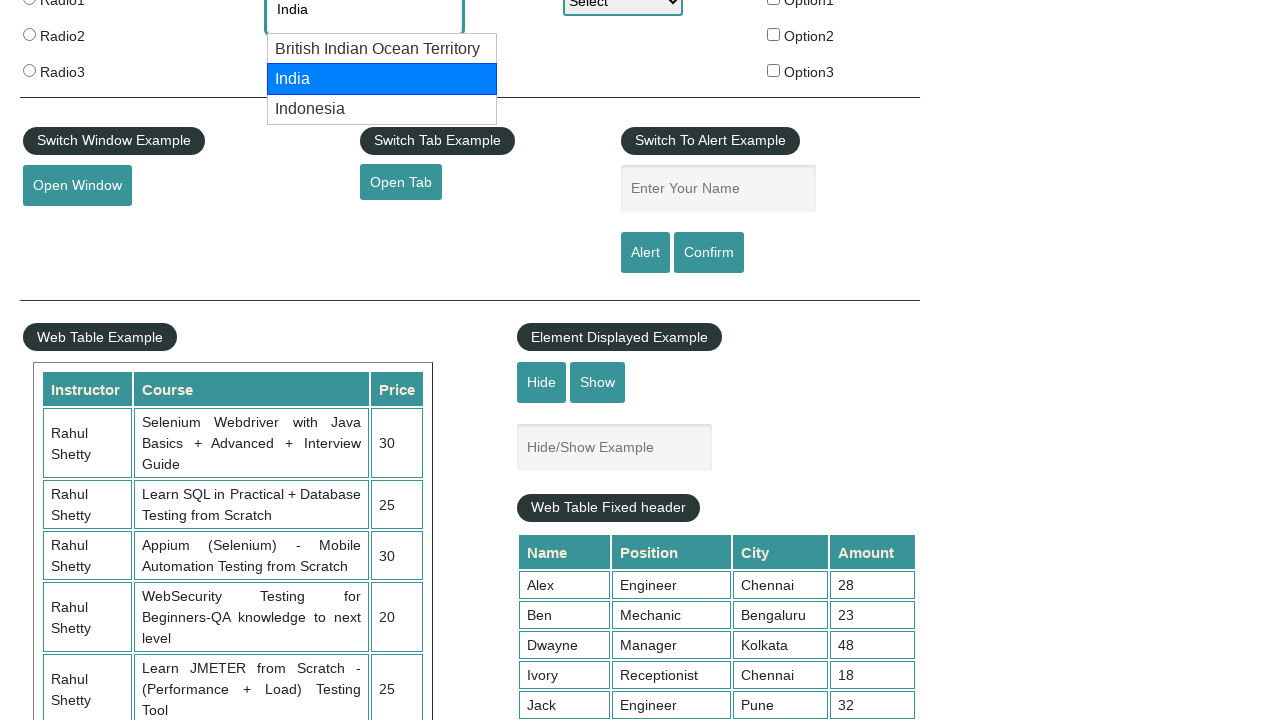